Tests that todo data persists after page reload by creating items, checking one, and reloading.

Starting URL: https://demo.playwright.dev/todomvc

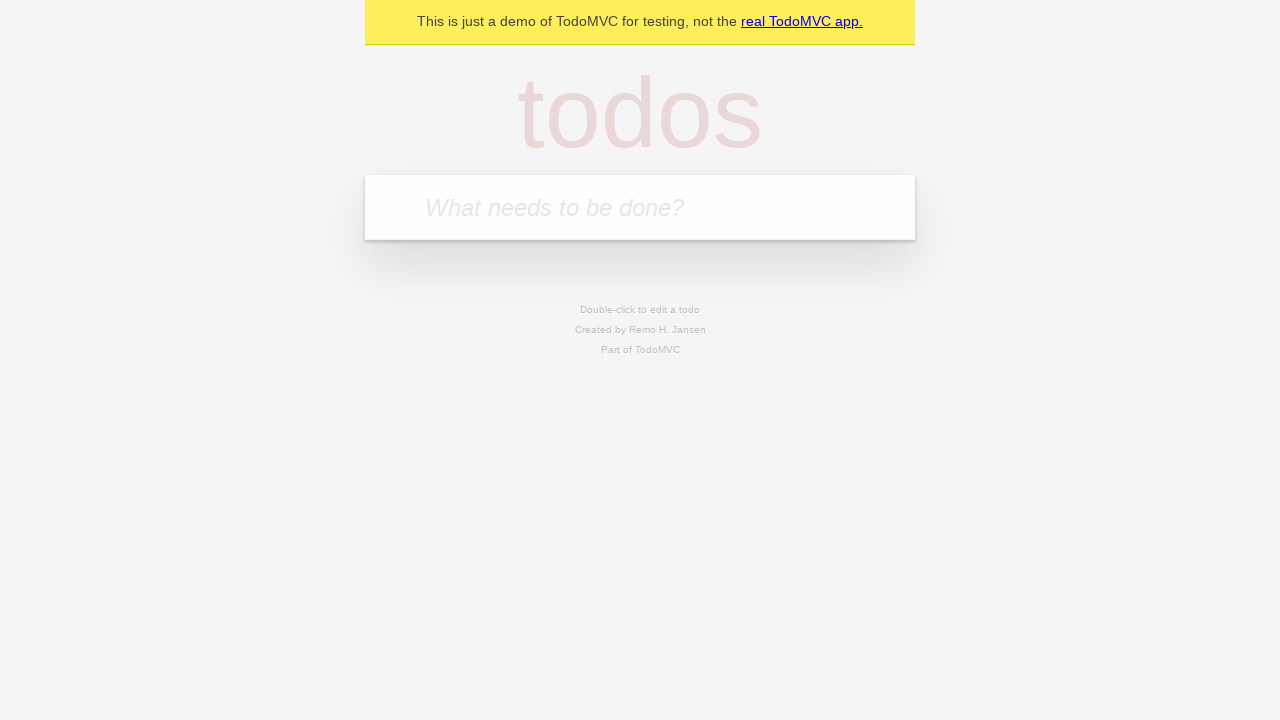

Filled todo input with 'buy some cheese' on internal:attr=[placeholder="What needs to be done?"i]
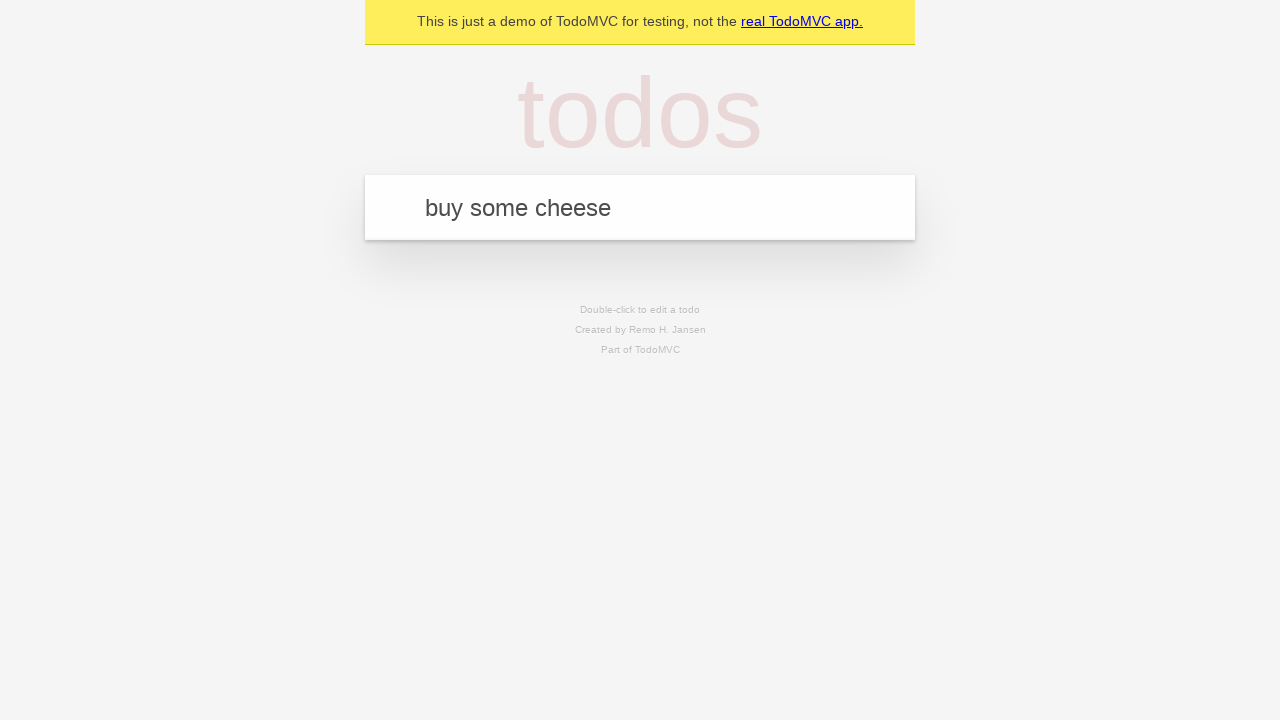

Pressed Enter to create first todo item on internal:attr=[placeholder="What needs to be done?"i]
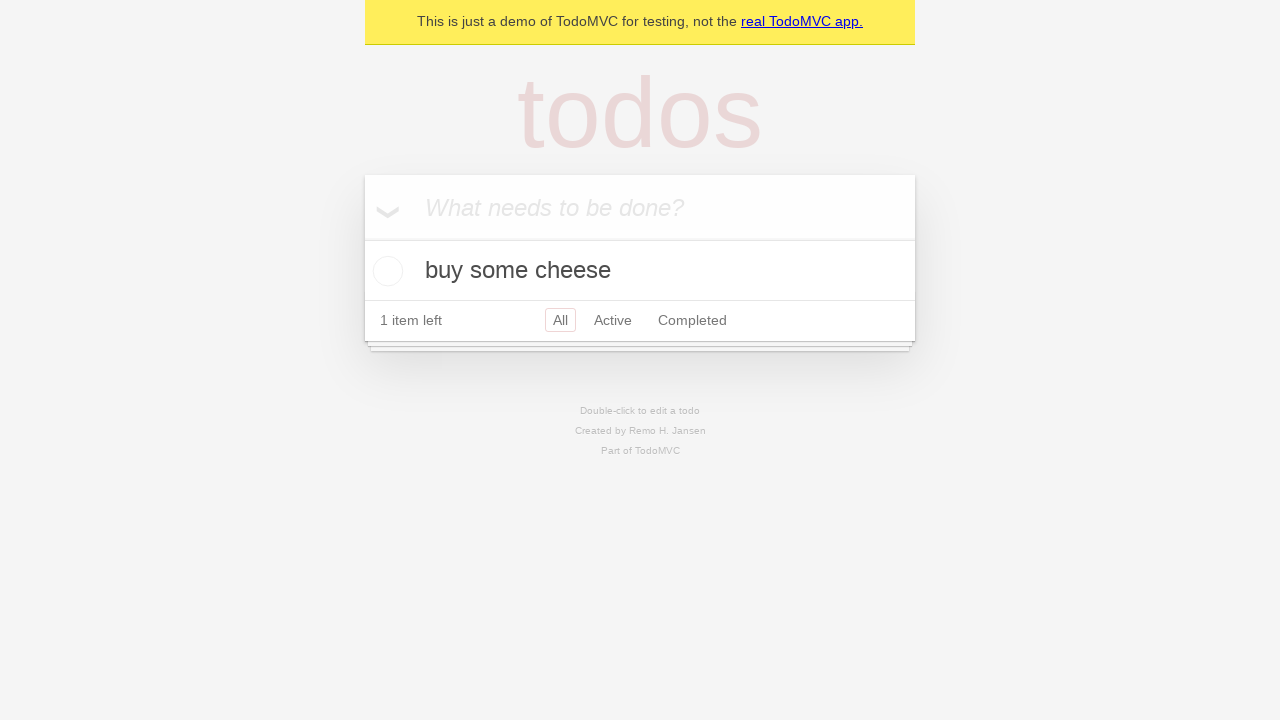

Filled todo input with 'feed the cat' on internal:attr=[placeholder="What needs to be done?"i]
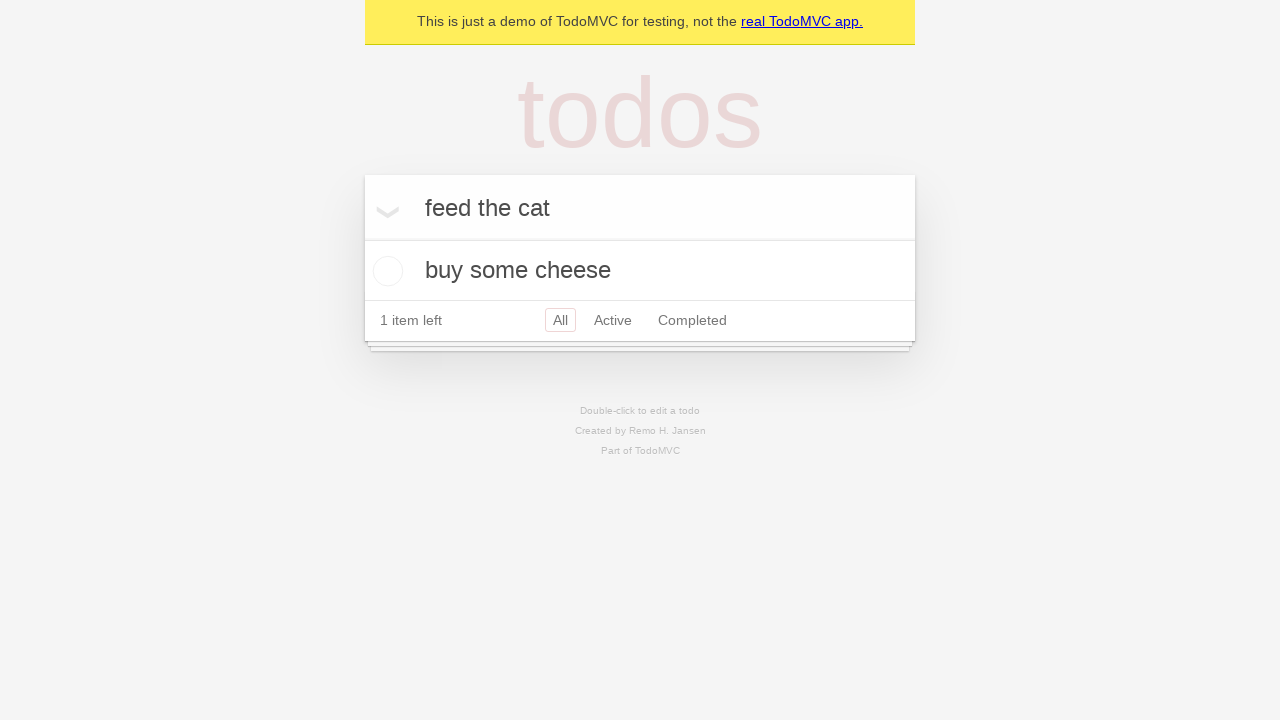

Pressed Enter to create second todo item on internal:attr=[placeholder="What needs to be done?"i]
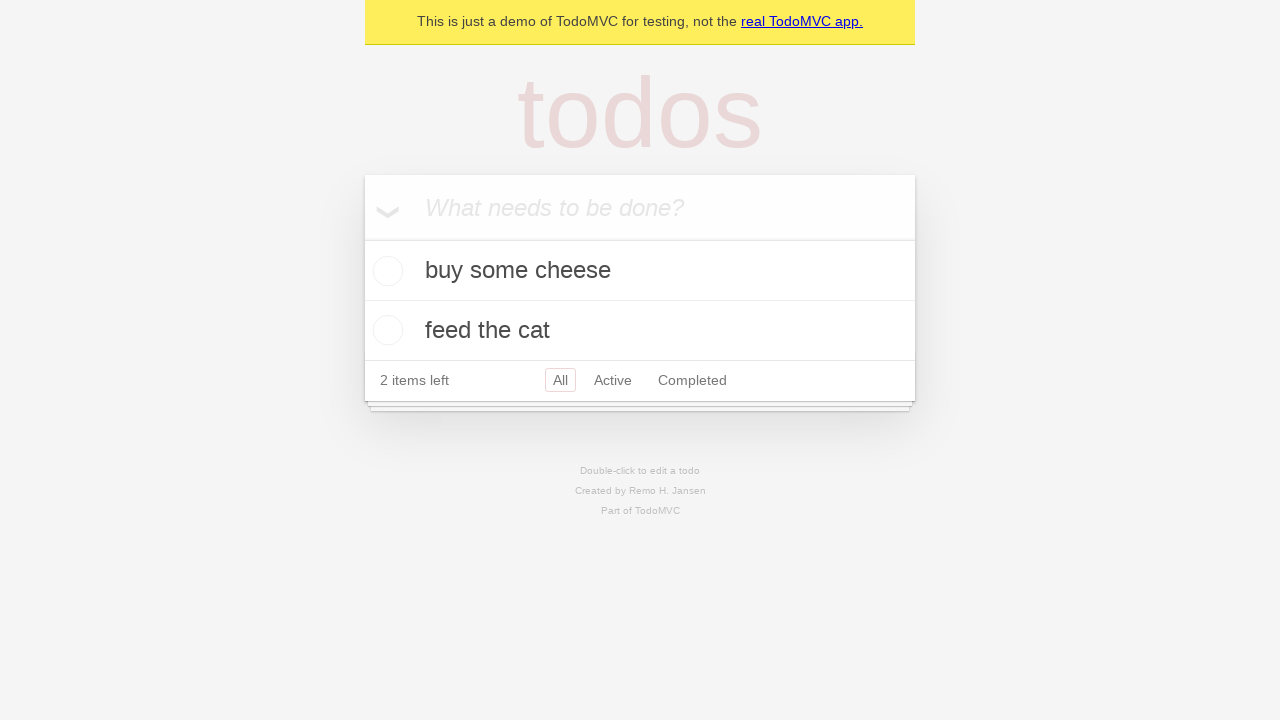

Waited for second todo item to appear
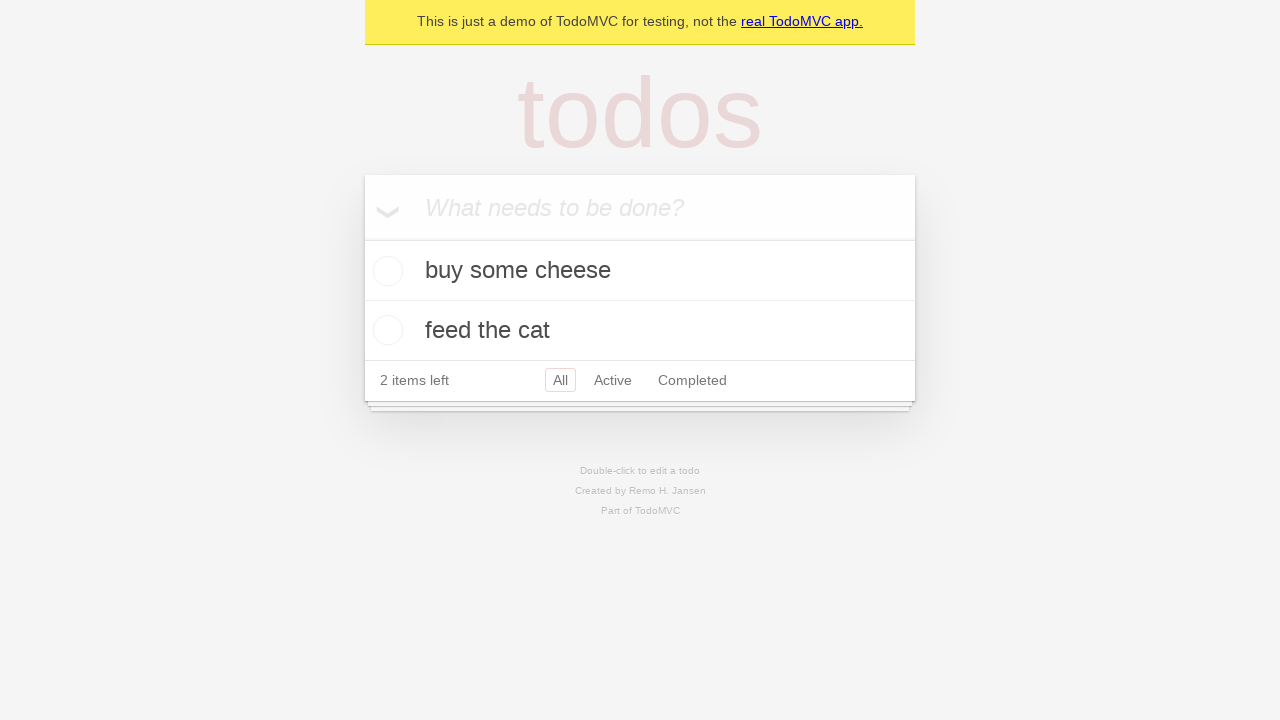

Checked the first todo item at (385, 271) on internal:testid=[data-testid="todo-item"s] >> nth=0 >> internal:role=checkbox
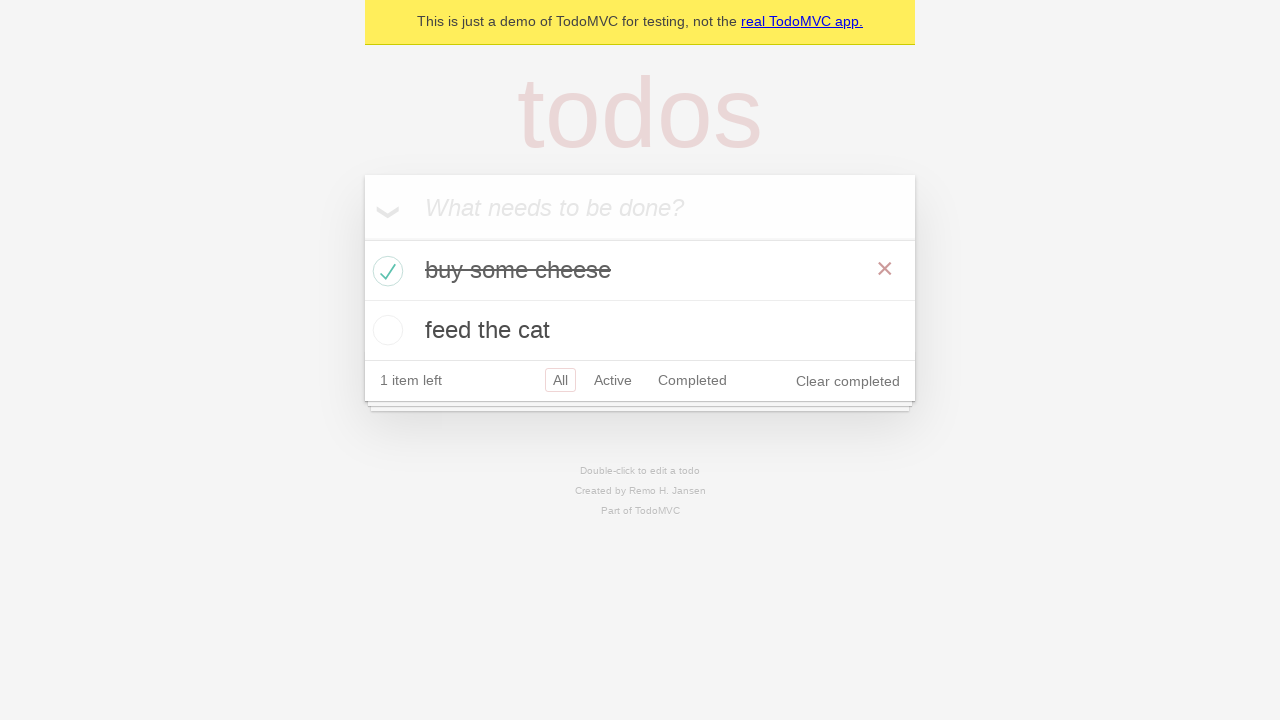

Reloaded the page
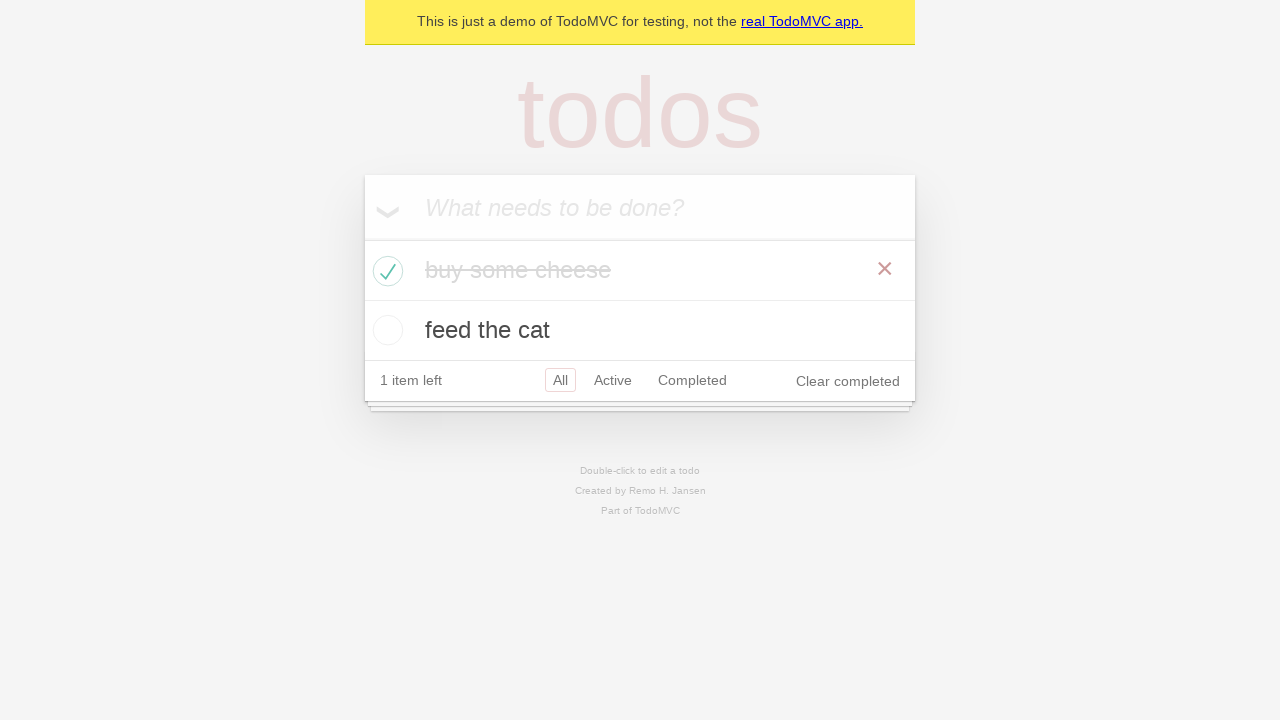

Waited for todo items to reappear after page reload
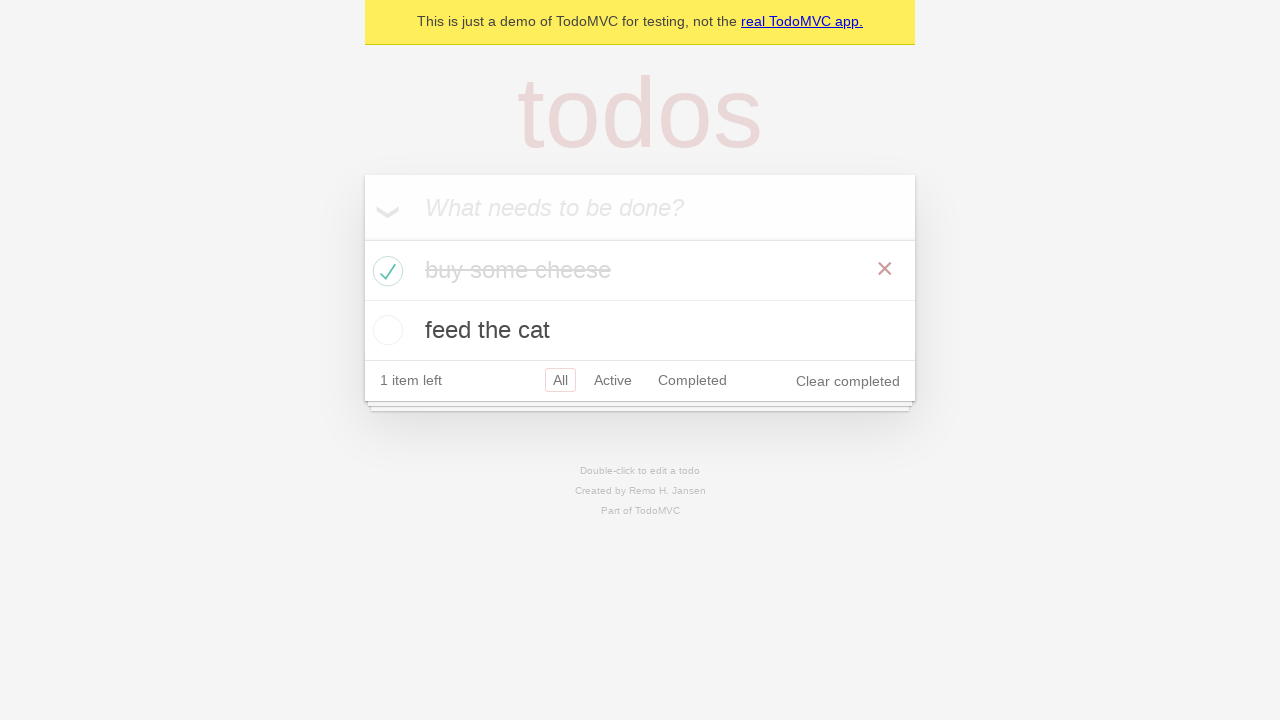

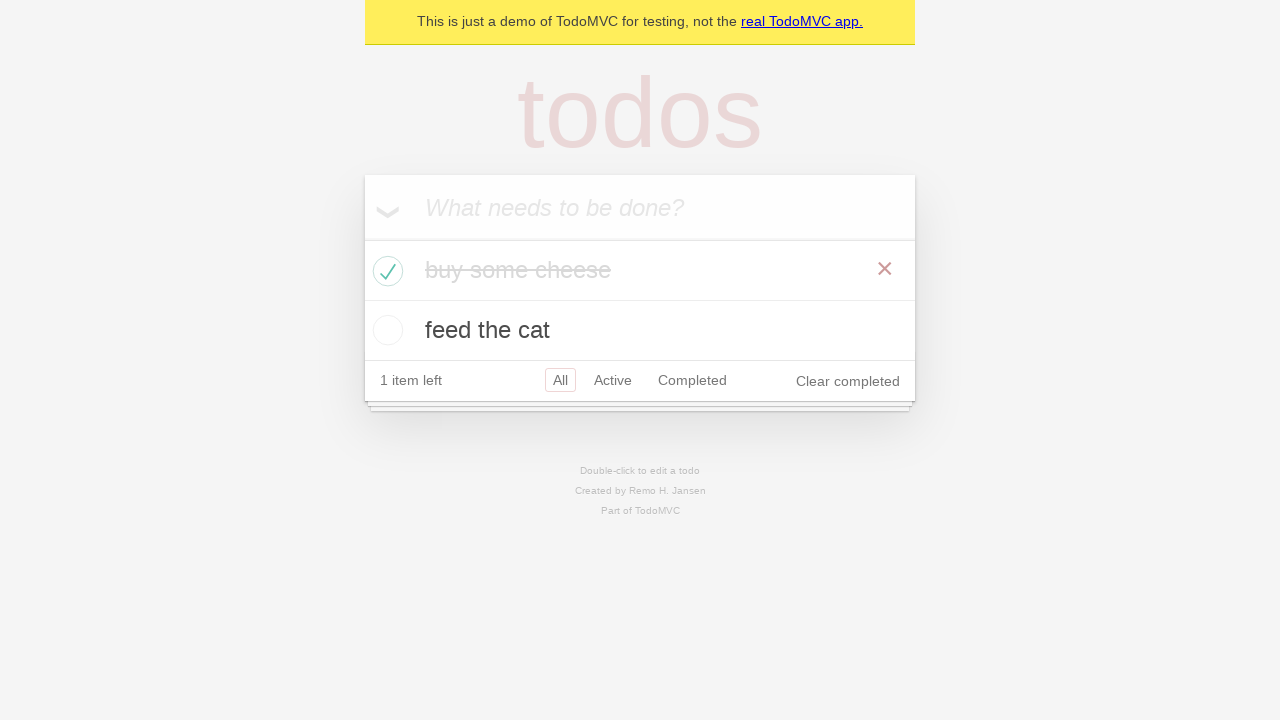